Tests form validation on the Sauce Demo login page by clearing input fields and clicking submit without credentials, then verifying that an error message is displayed.

Starting URL: https://www.saucedemo.com/

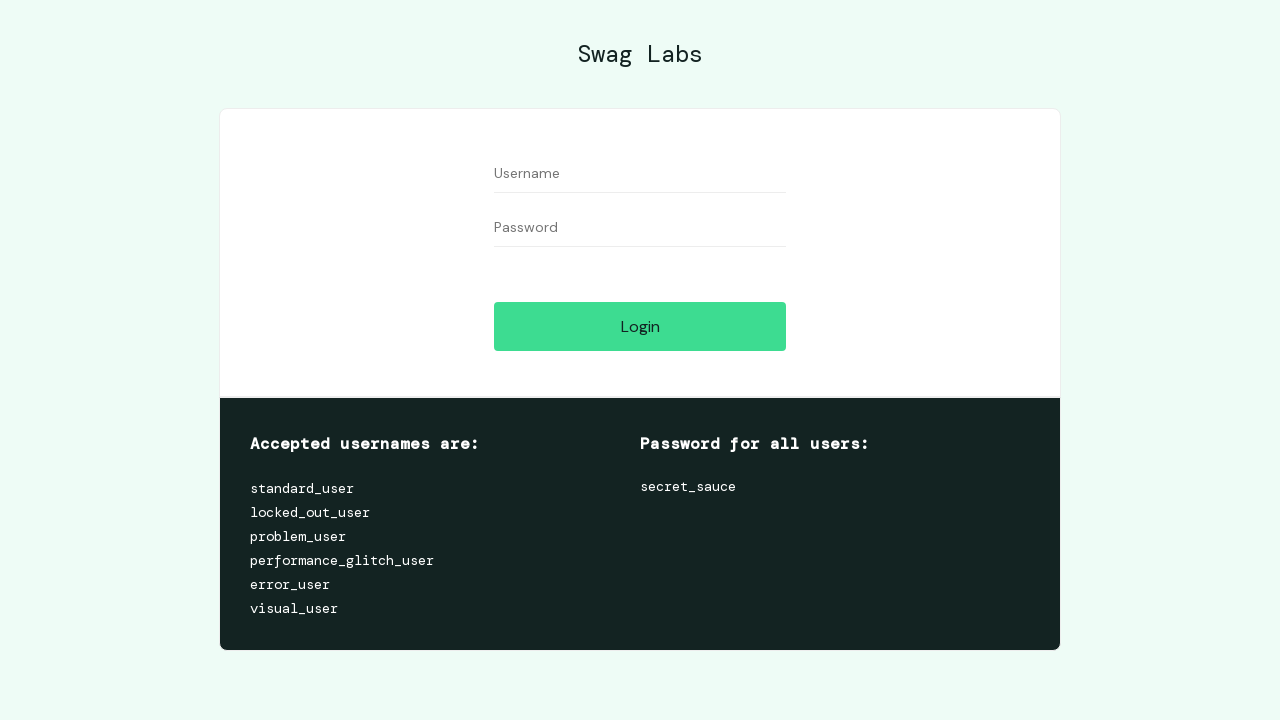

Cleared the username field on #user-name
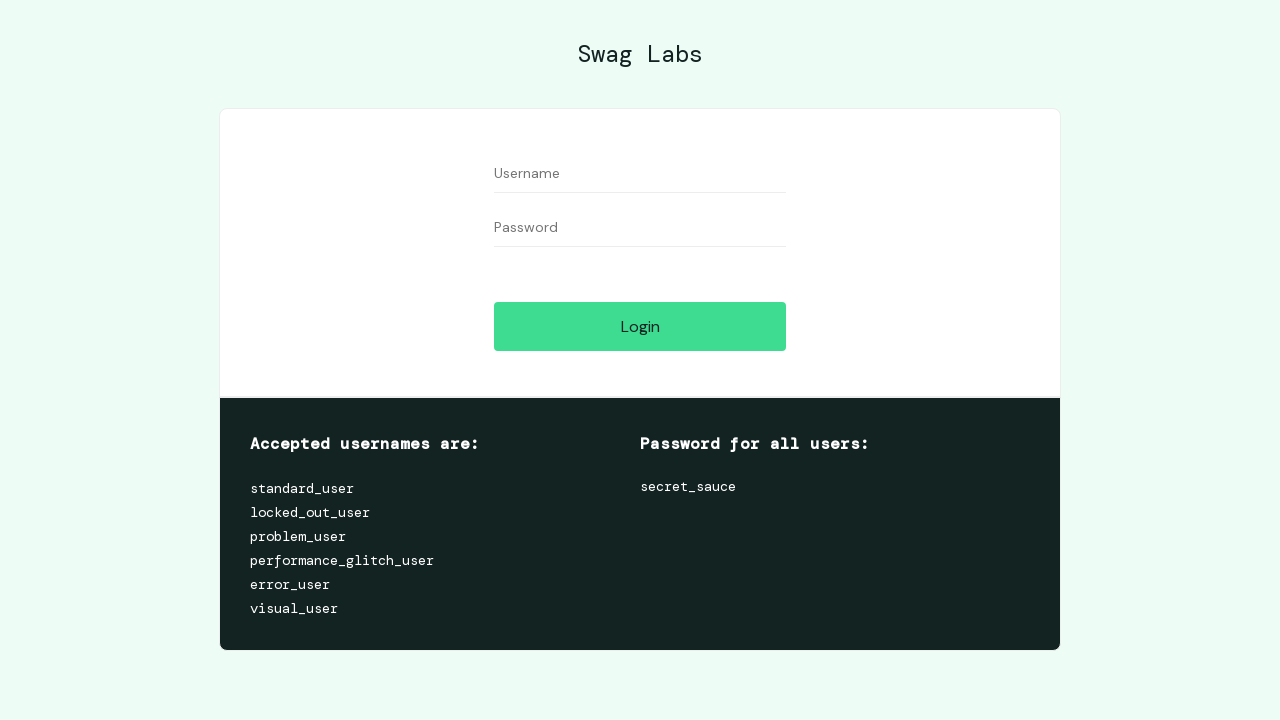

Cleared the password field on input[name='password']
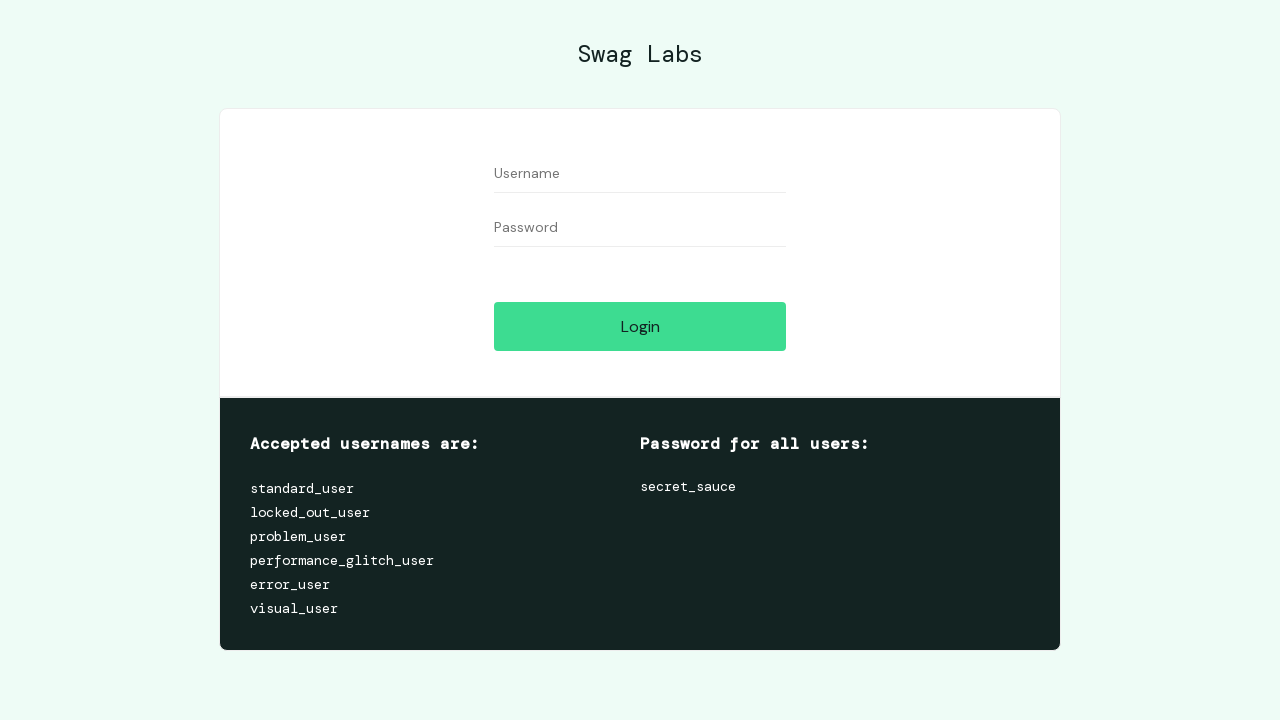

Clicked submit button without entering credentials at (640, 326) on input.submit-button.btn_action
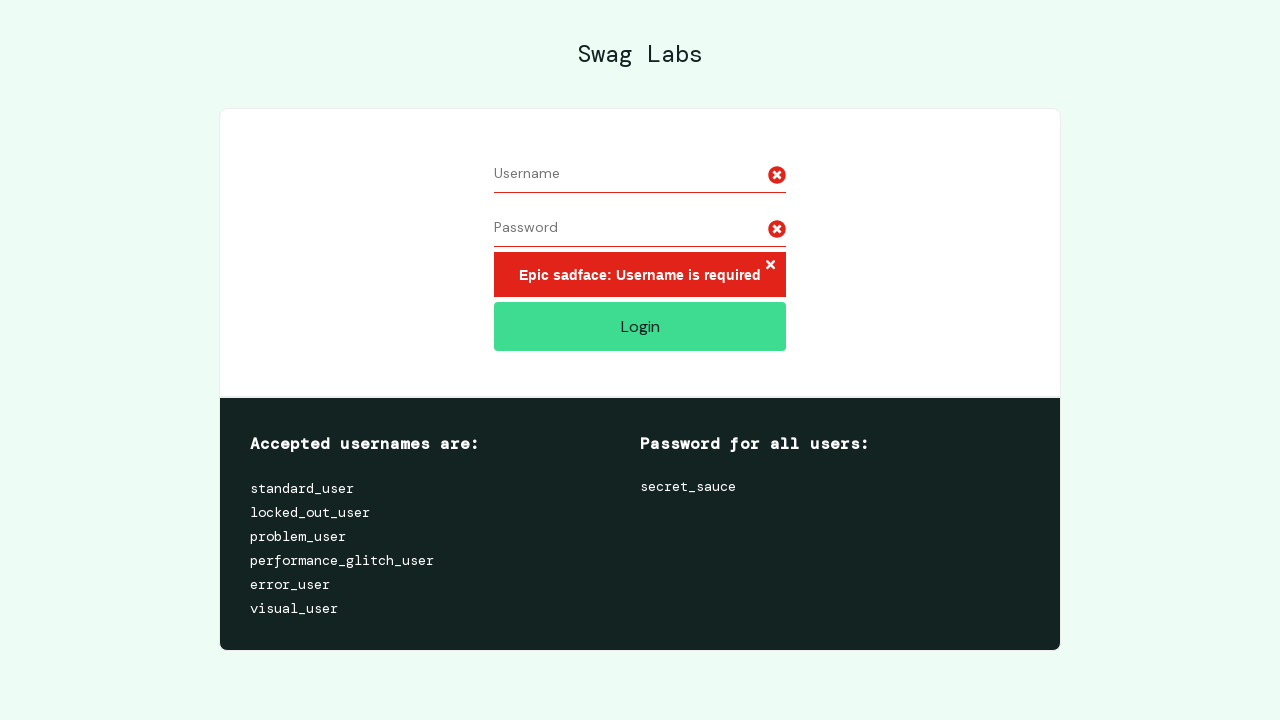

Error message element loaded
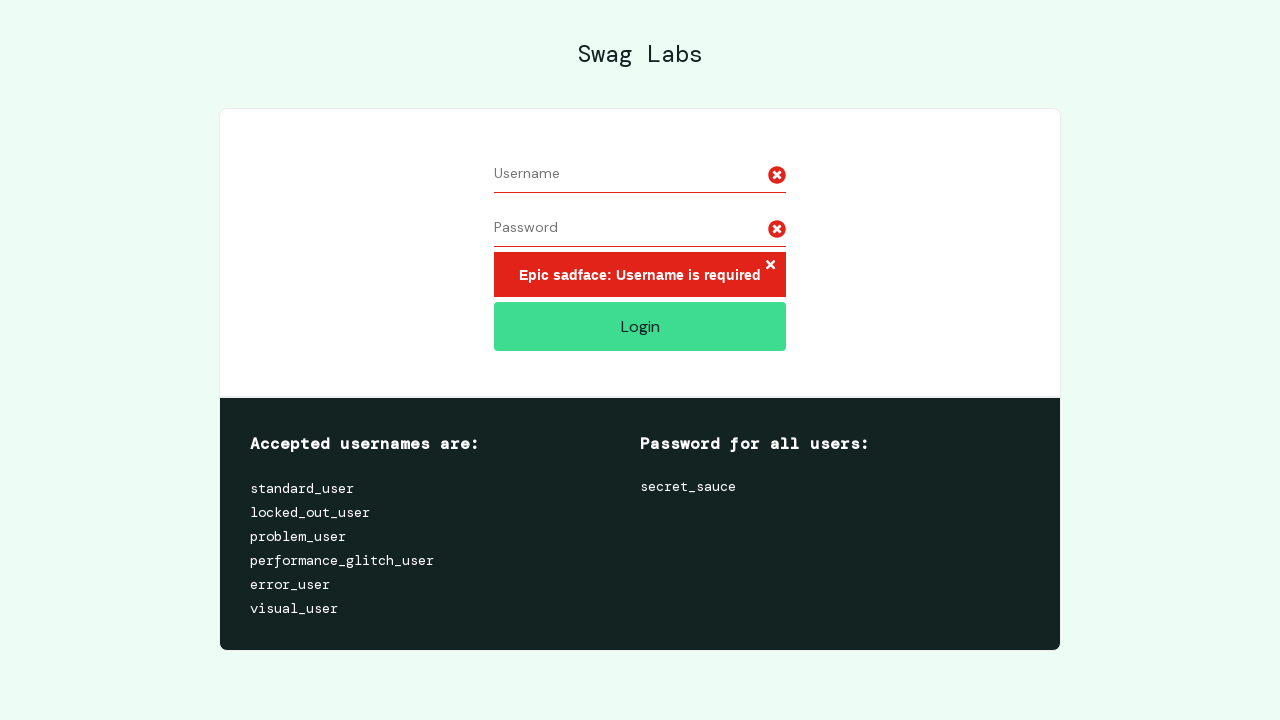

Verified that error message is visible
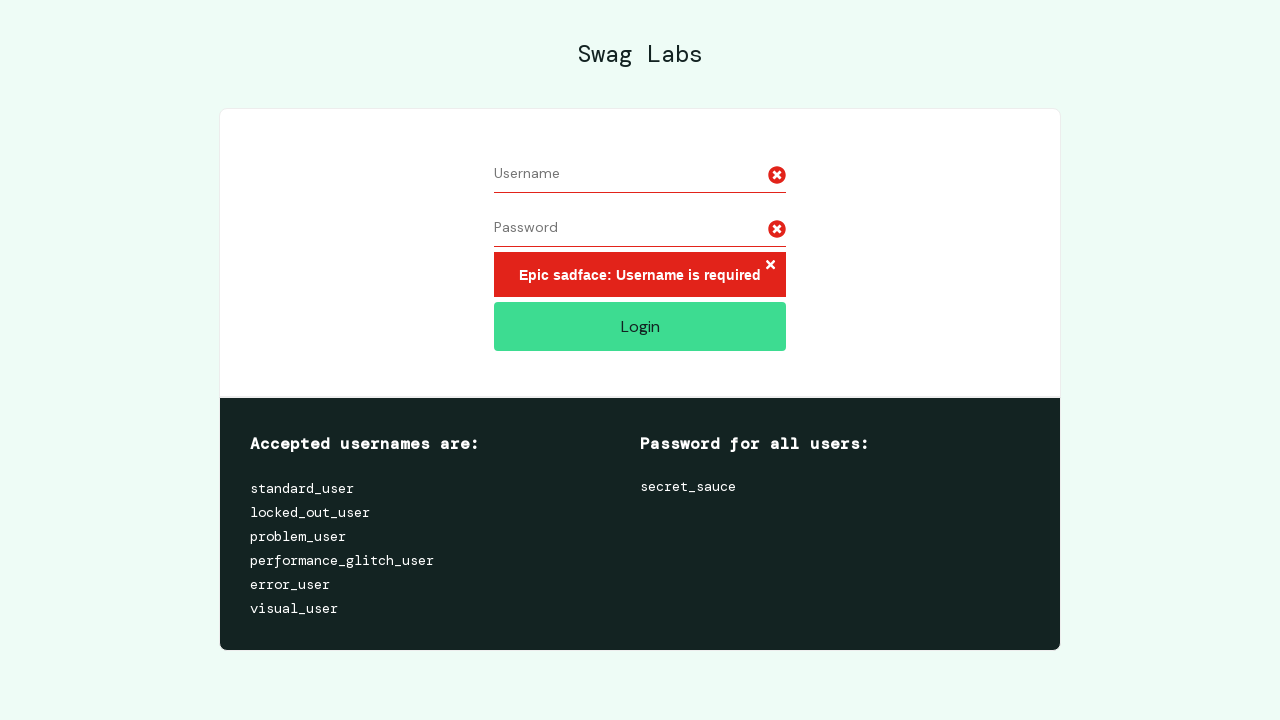

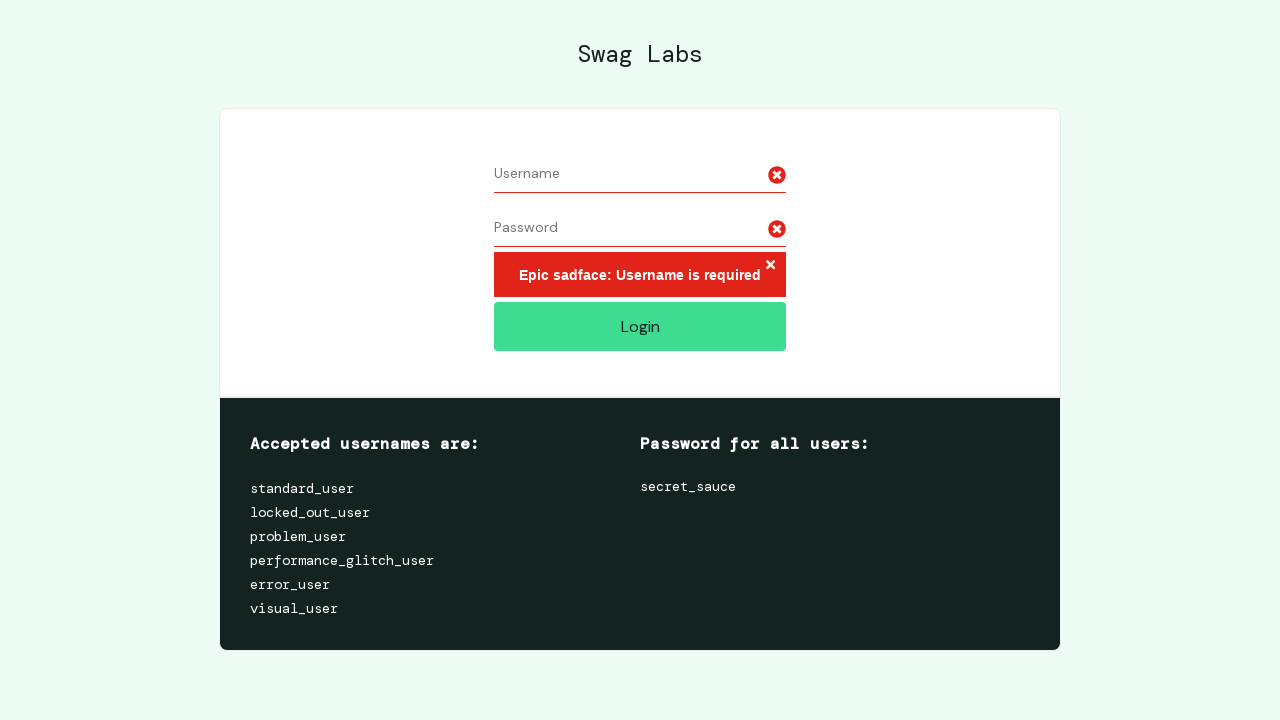